Tests input field functionality by entering "1000", clearing the field, then entering "999" to verify input clearing and re-entry works correctly.

Starting URL: http://the-internet.herokuapp.com/inputs

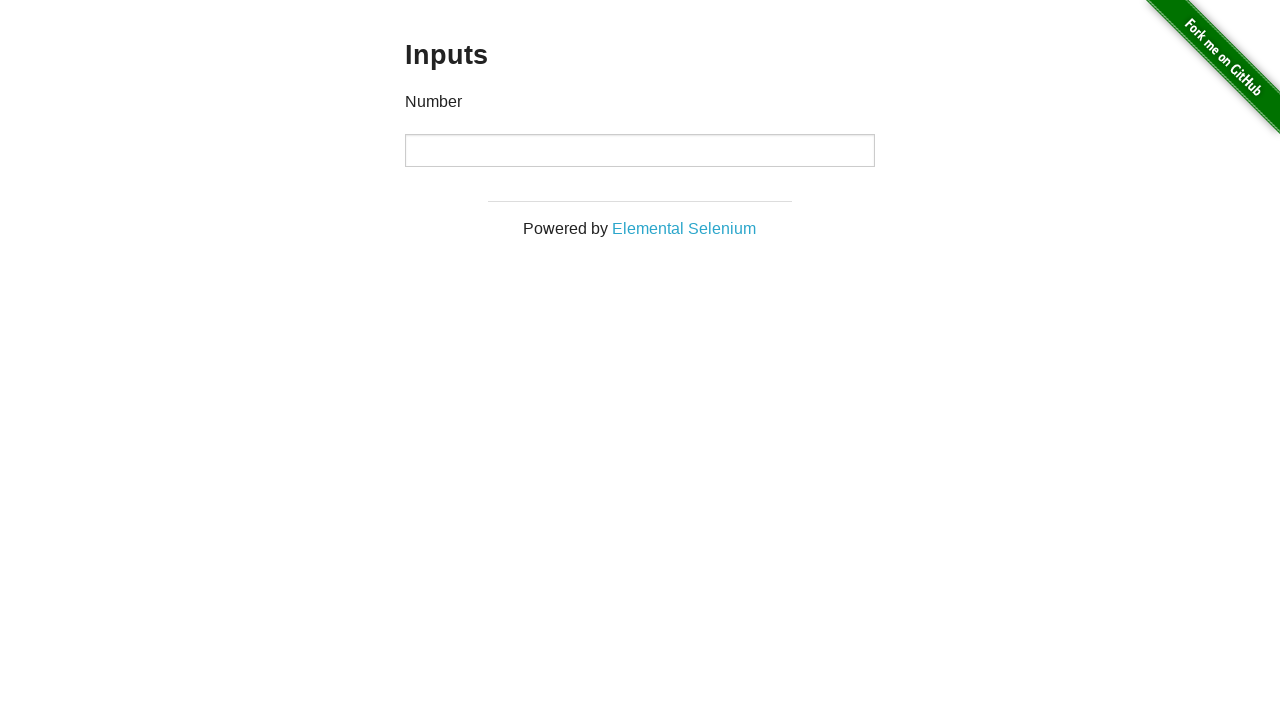

Entered '1000' into the input field on input
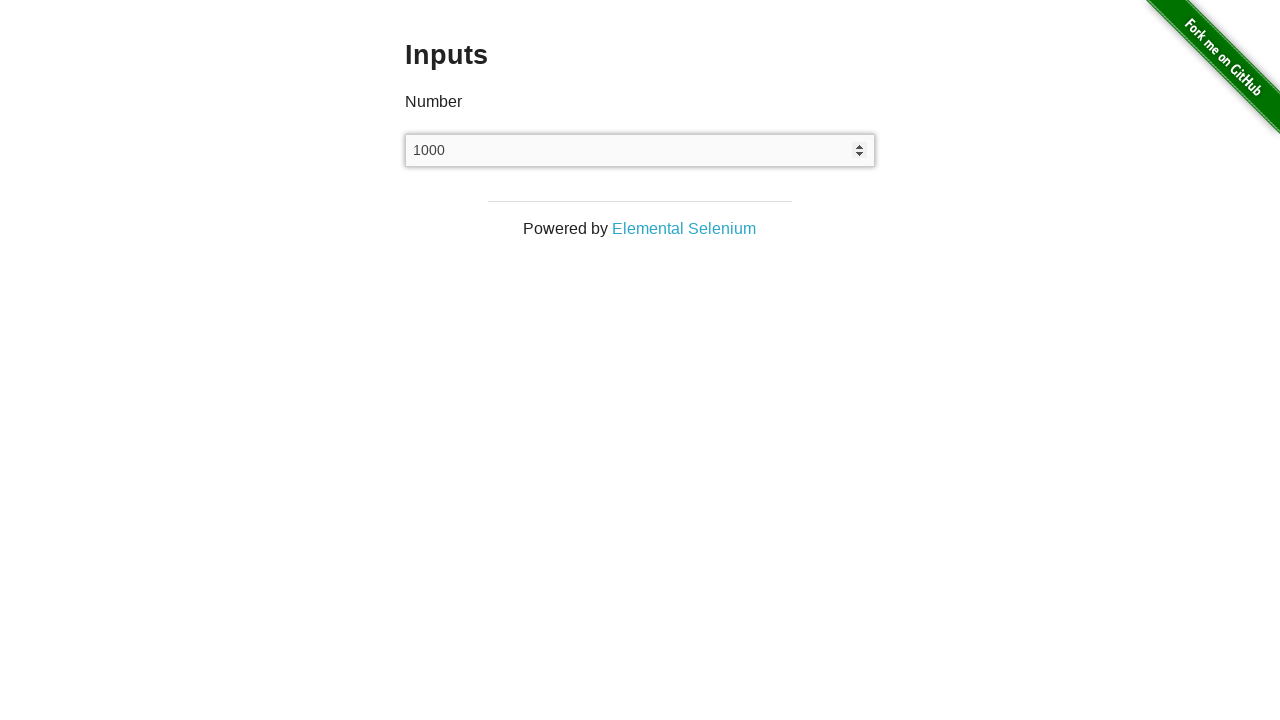

Cleared the input field on input
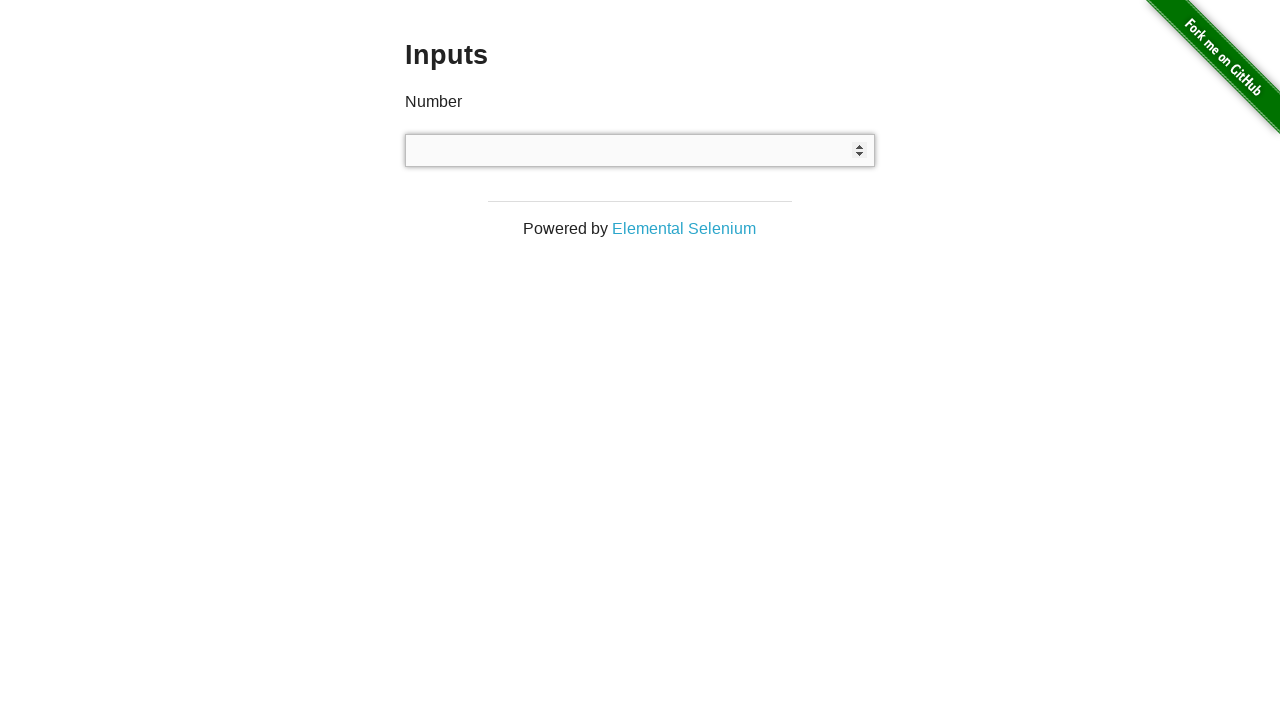

Entered '999' into the input field on input
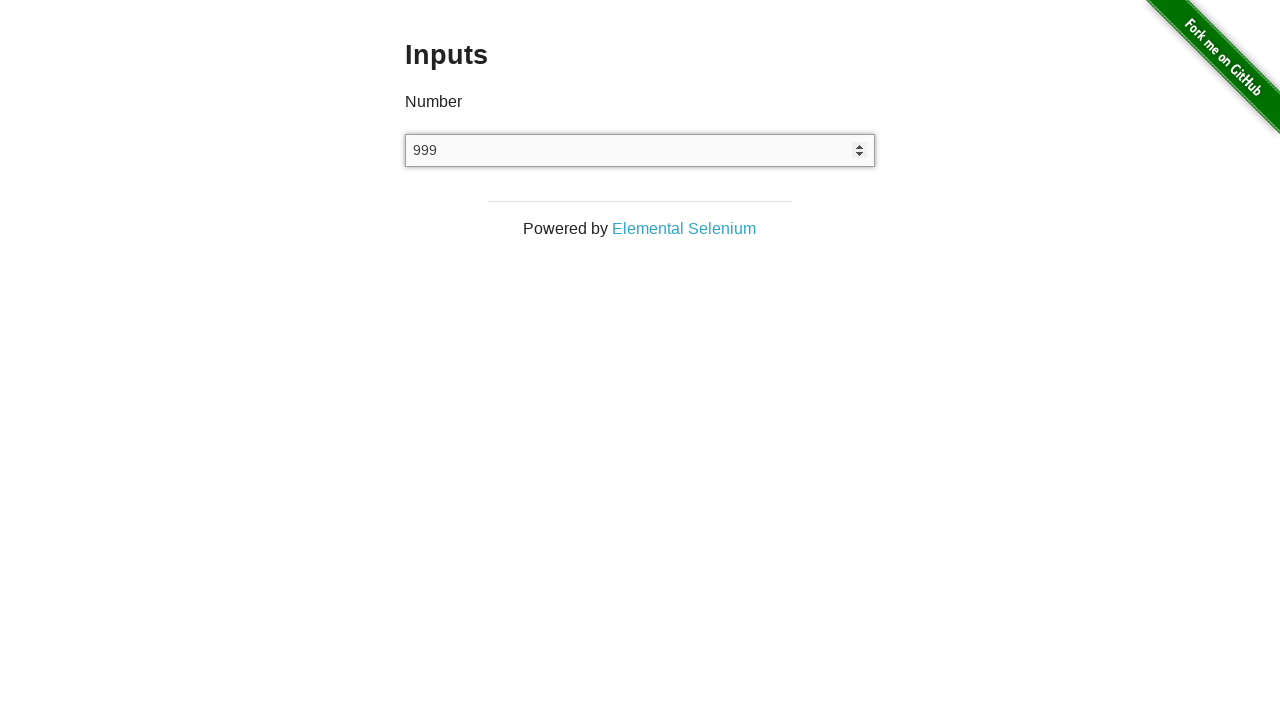

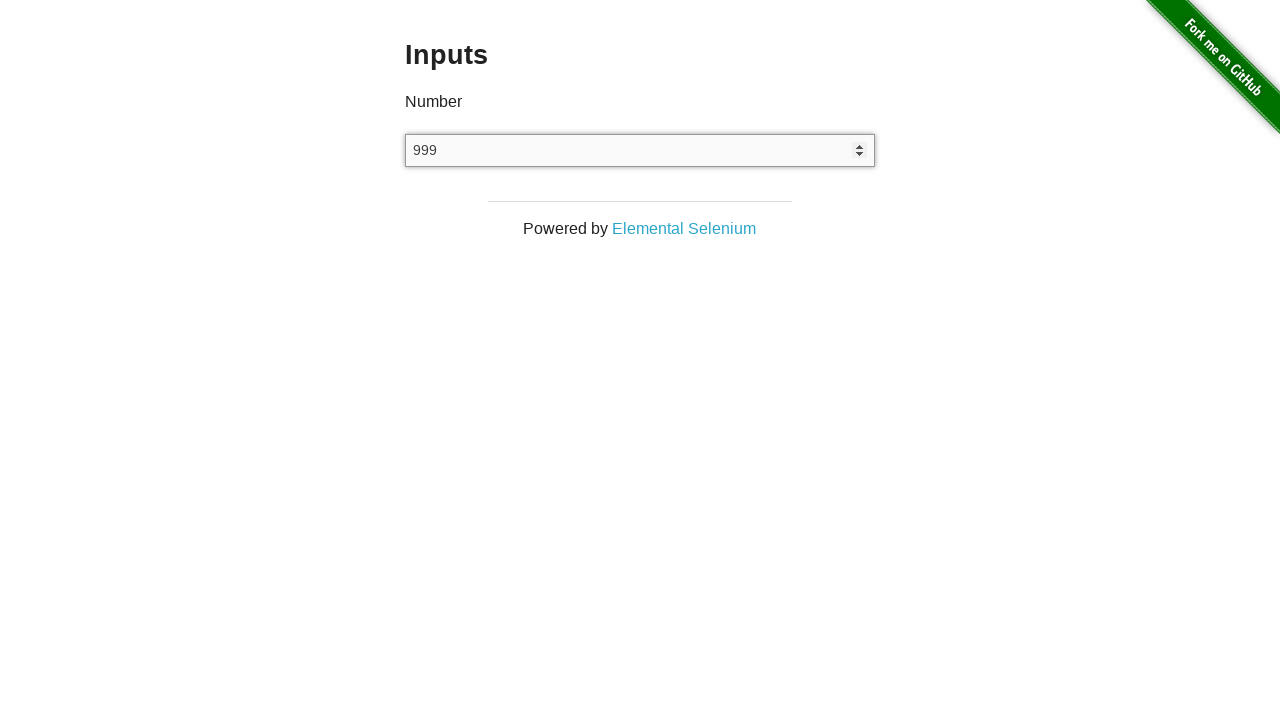